Tests window handling functionality by clicking a link that opens a new tab, switching to it to verify content, then switching back to the parent window

Starting URL: https://the-internet.herokuapp.com/windows

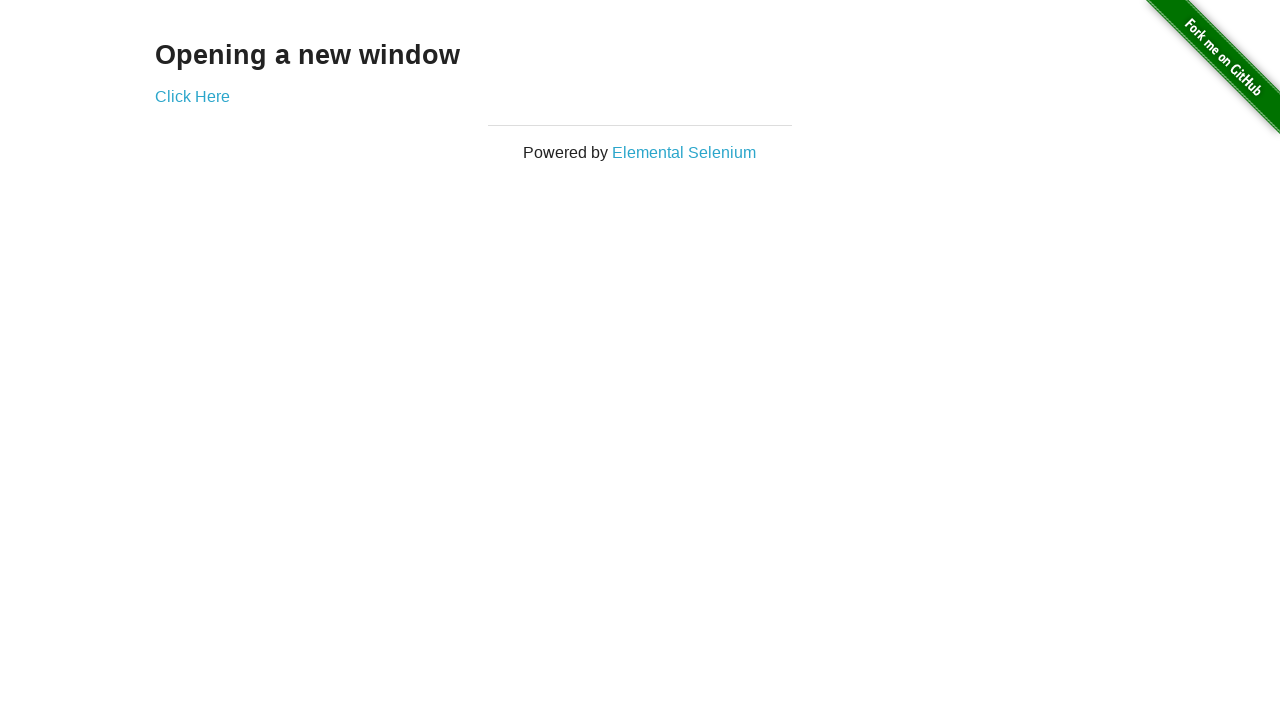

Clicked 'Click Here' link to open new tab at (192, 96) on text='Click Here'
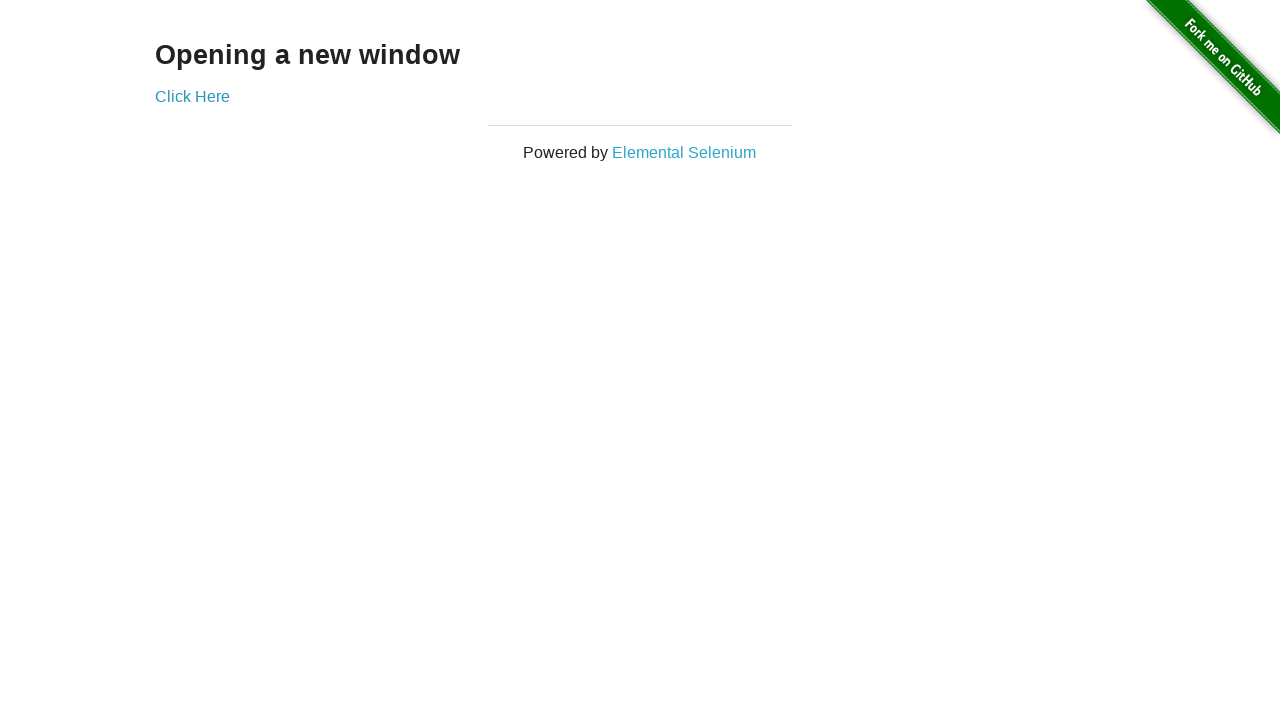

New tab opened and reference captured
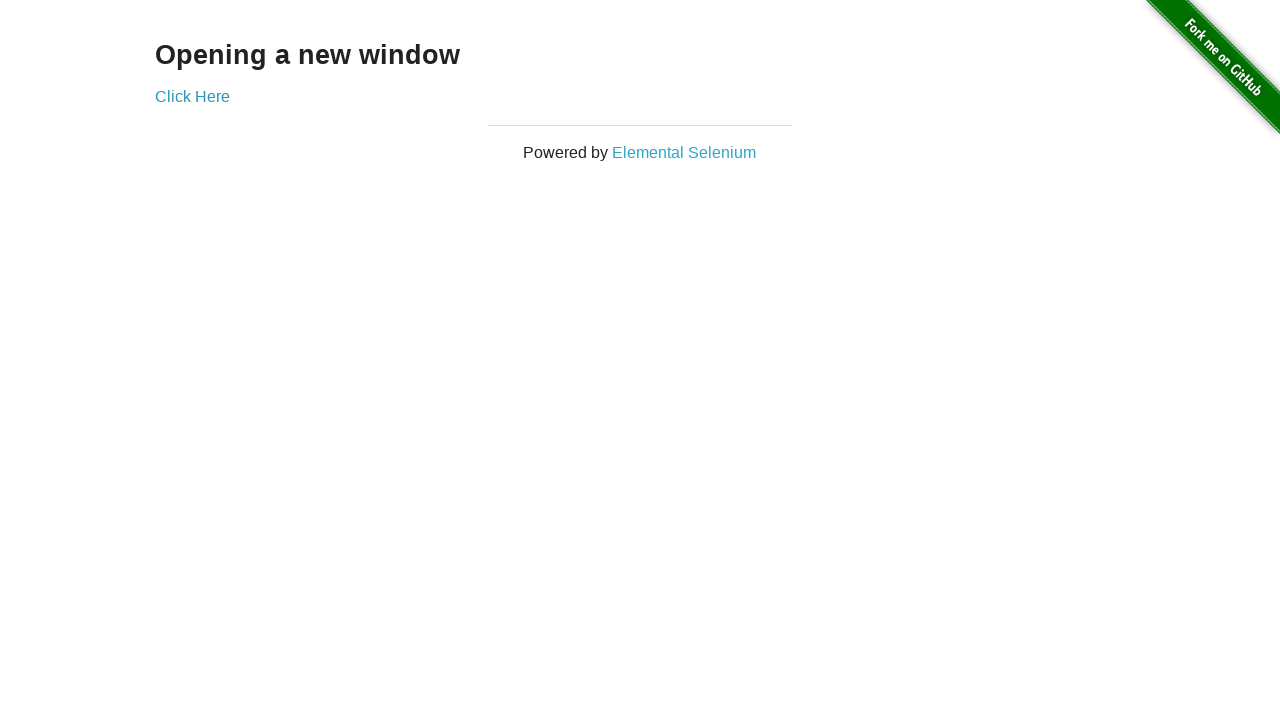

New tab page load state completed
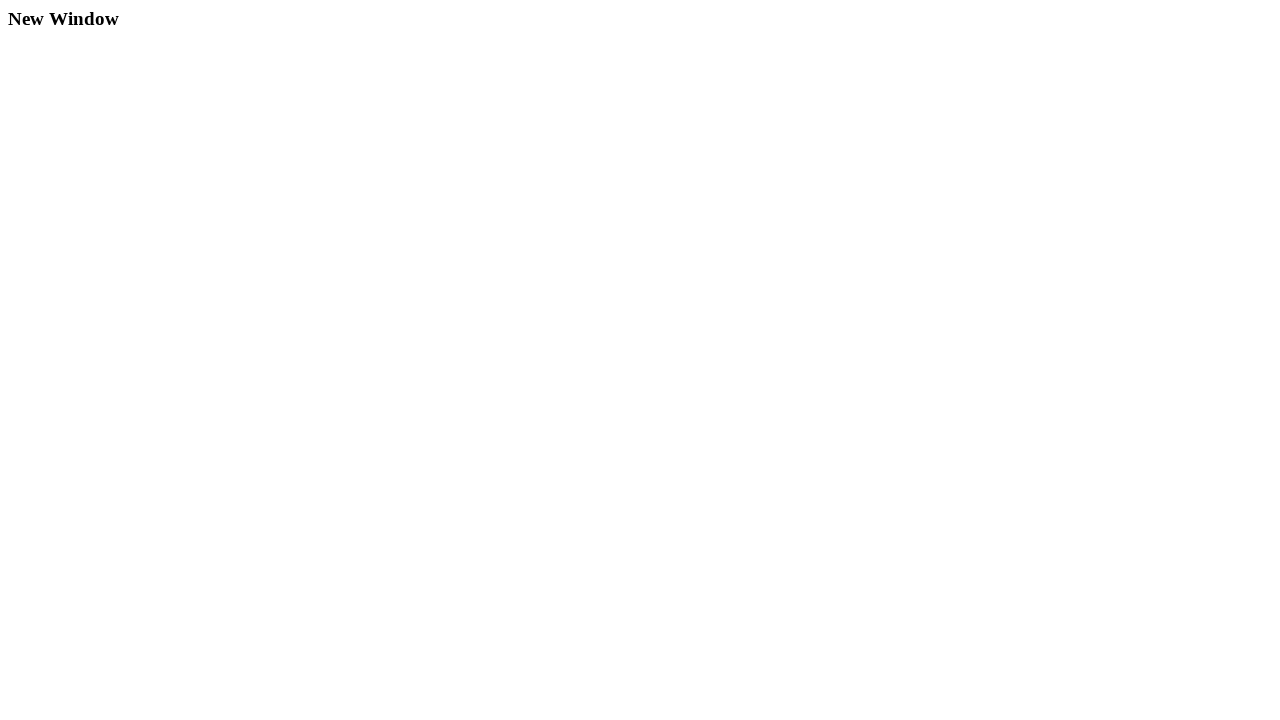

Retrieved heading text from new tab: 'New Window'
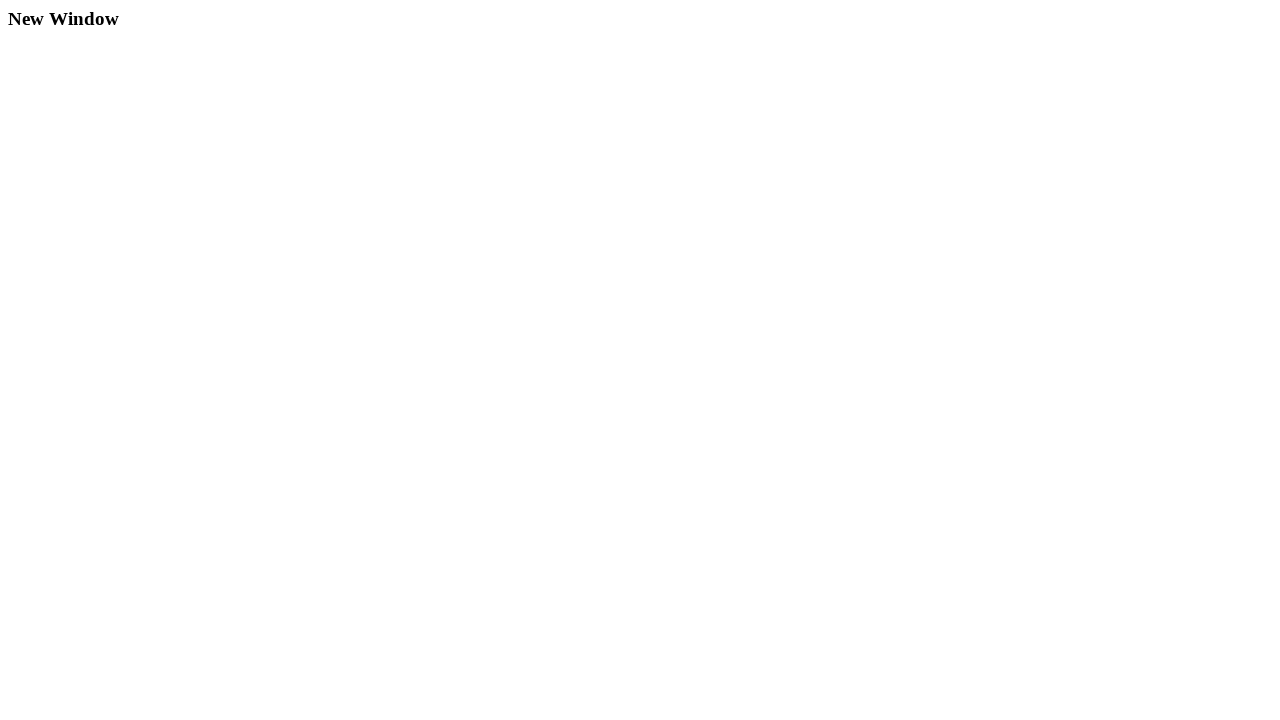

Closed new tab and returned to parent window
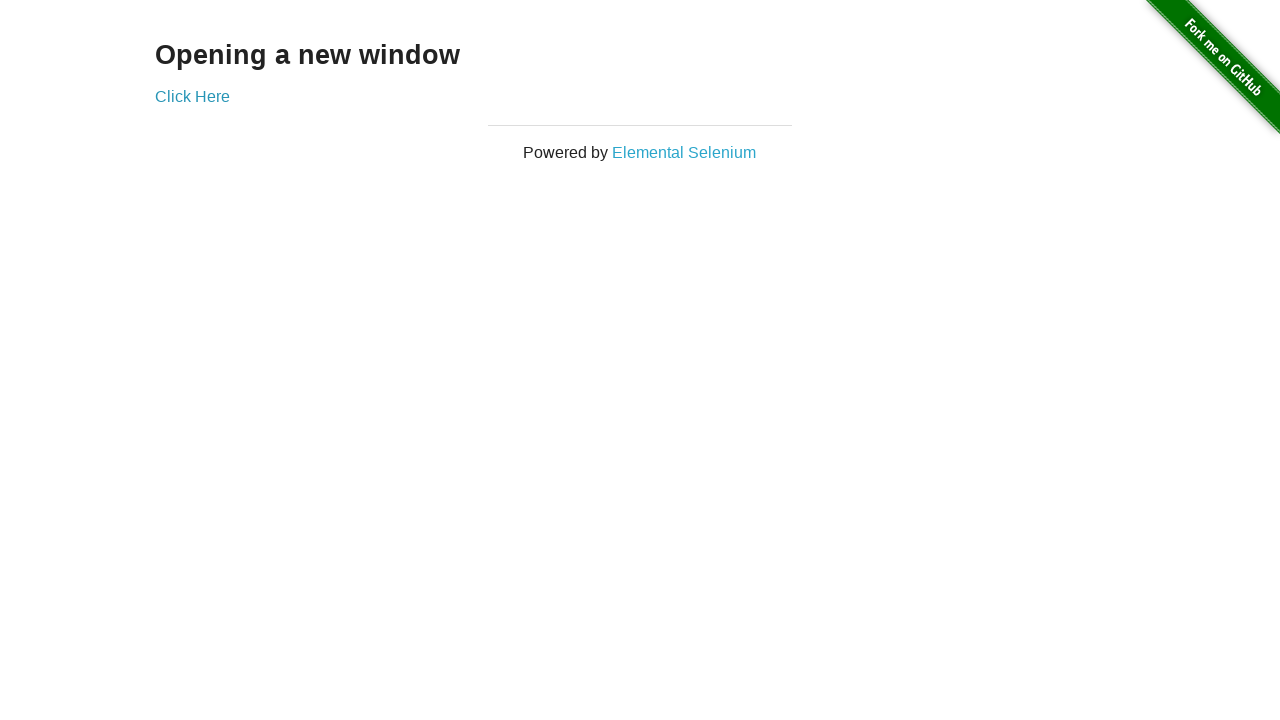

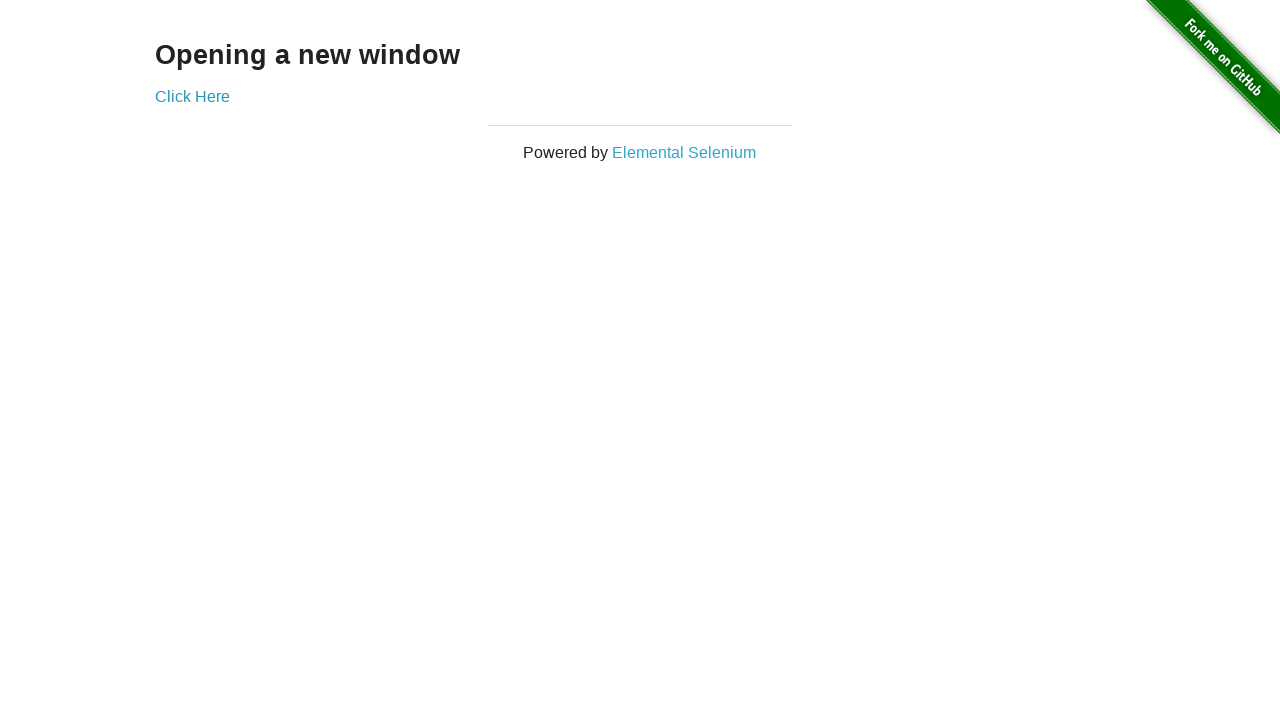